Tests user registration by filling in username, password, and confirm password fields, then submitting the form and verifying the success message.

Starting URL: https://practice.expandtesting.com/register

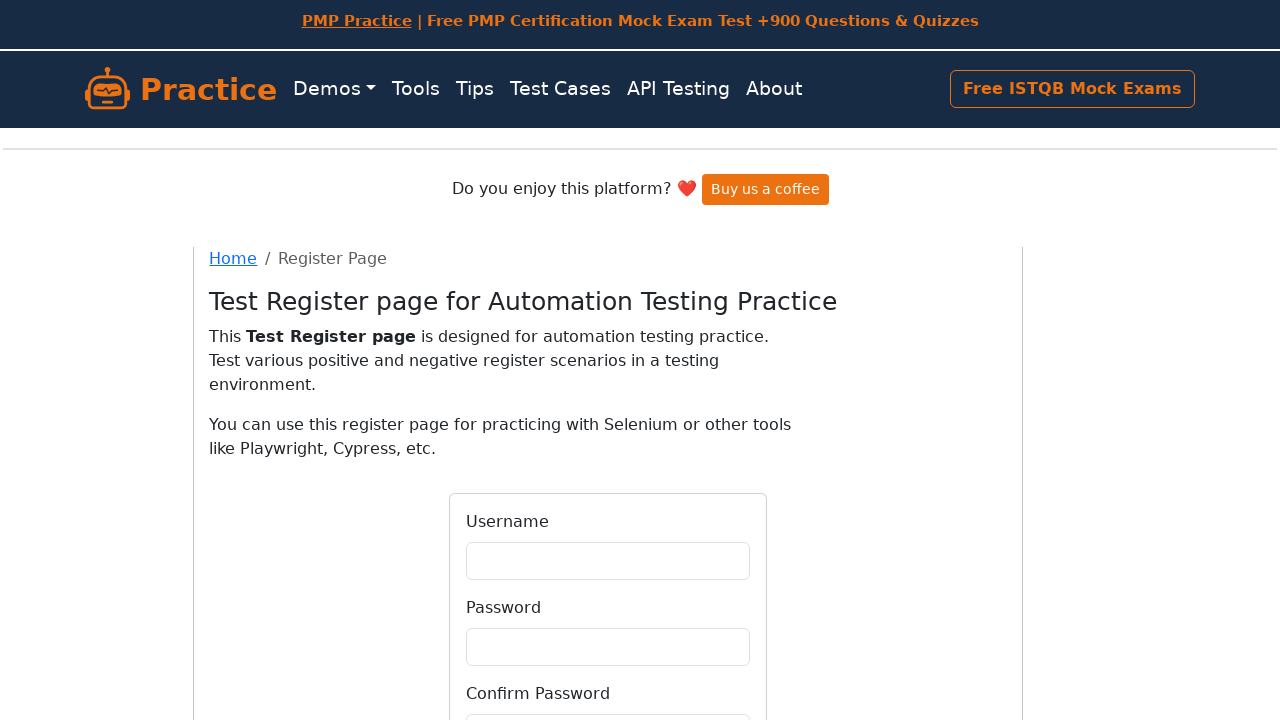

Filled username field with 'TestUser847' on input#username
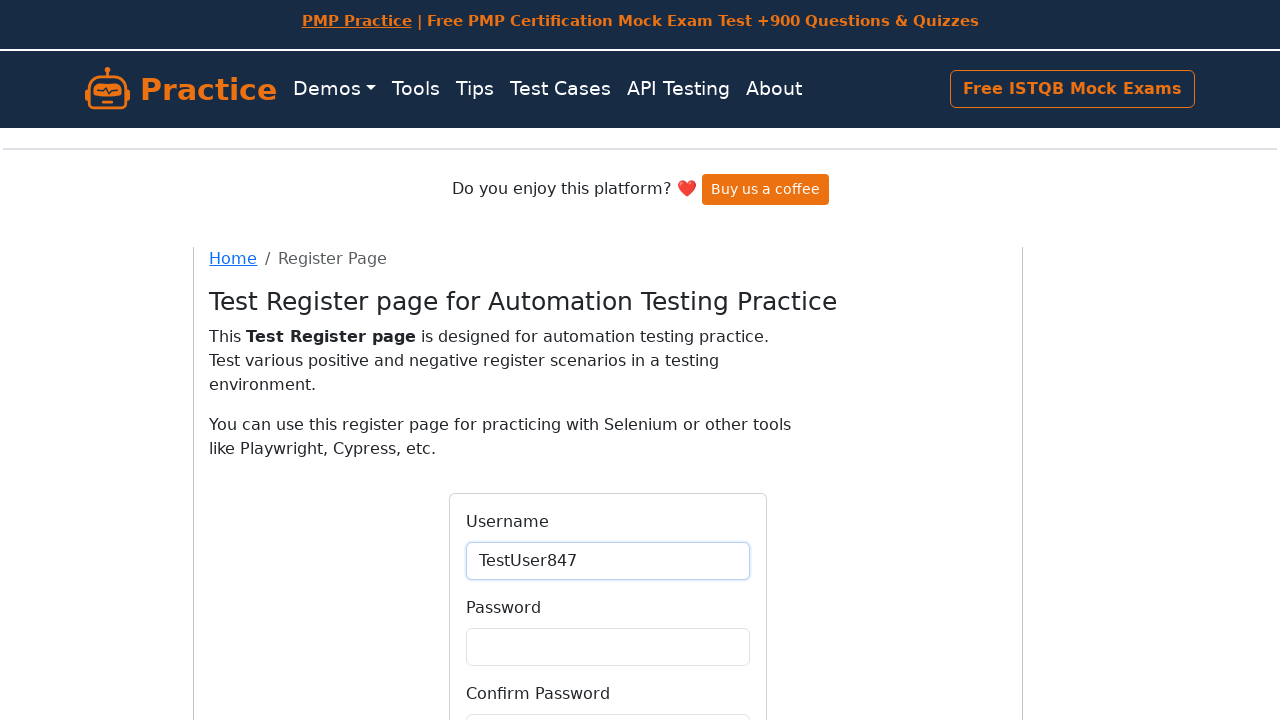

Filled password field with 'SecurePass847' on input#password
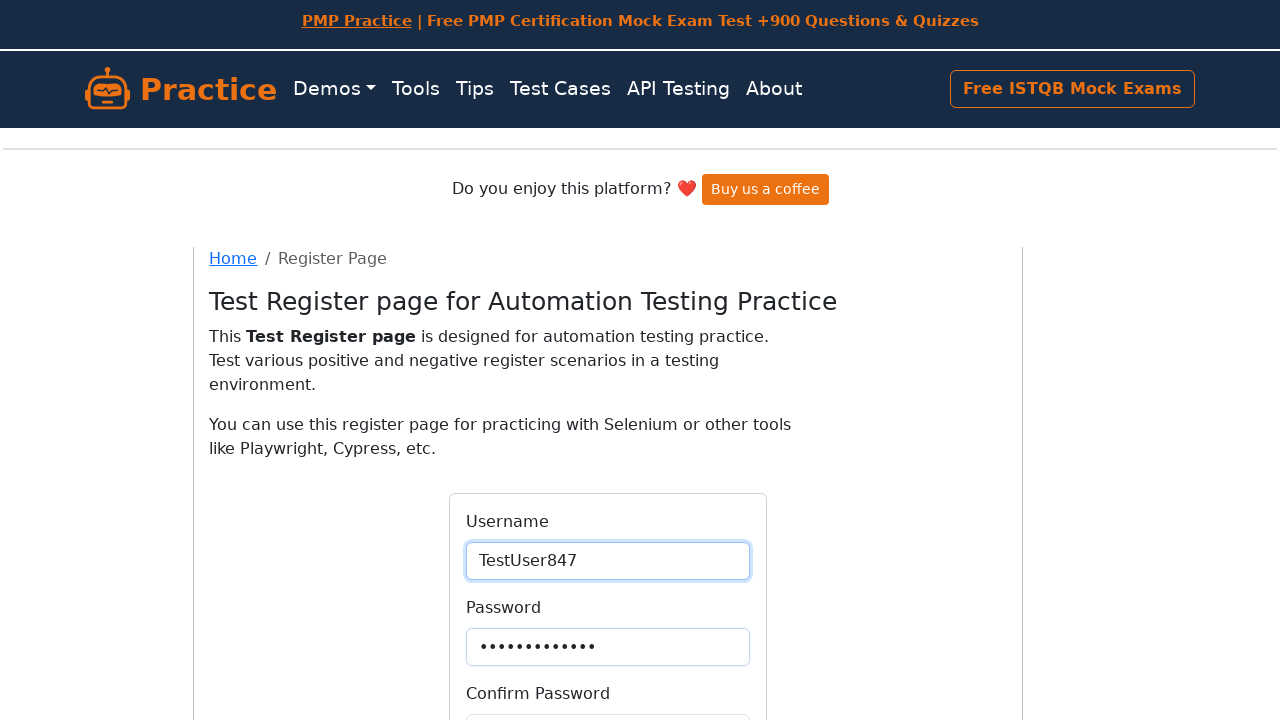

Filled confirm password field with 'SecurePass847' on input#confirmPassword
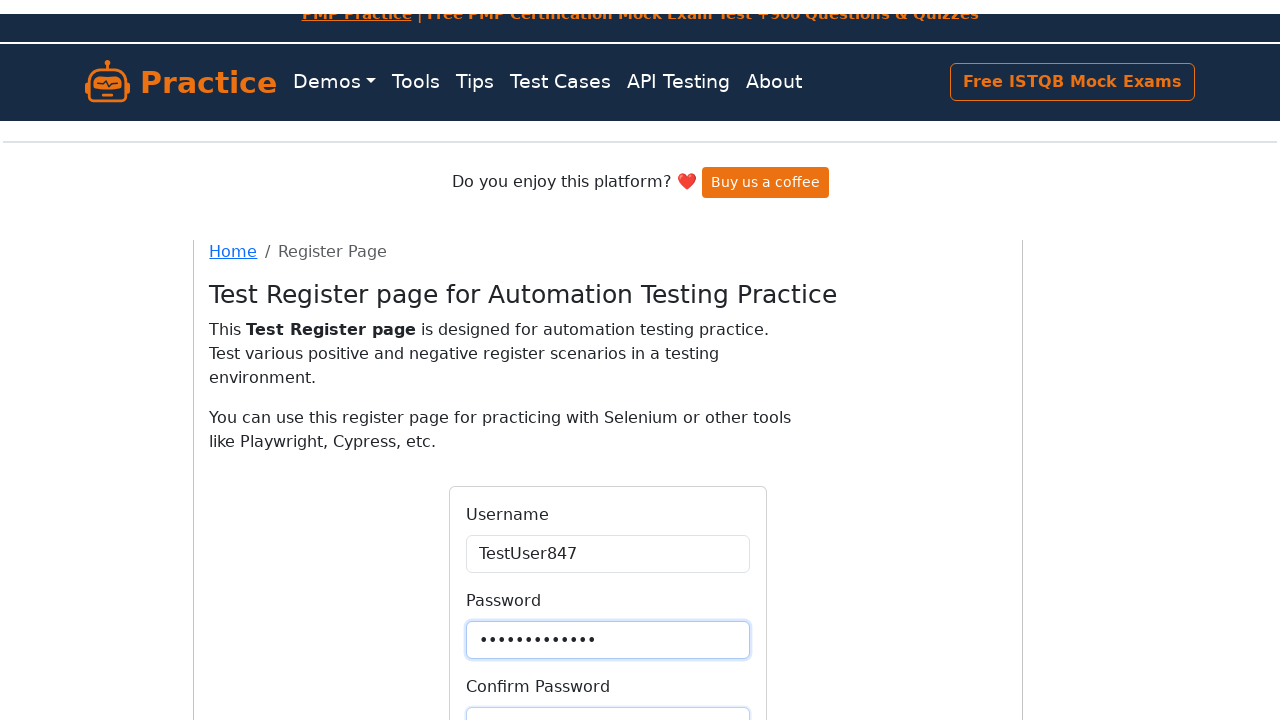

Clicked submit button to register at (608, 564) on button[type='submit']
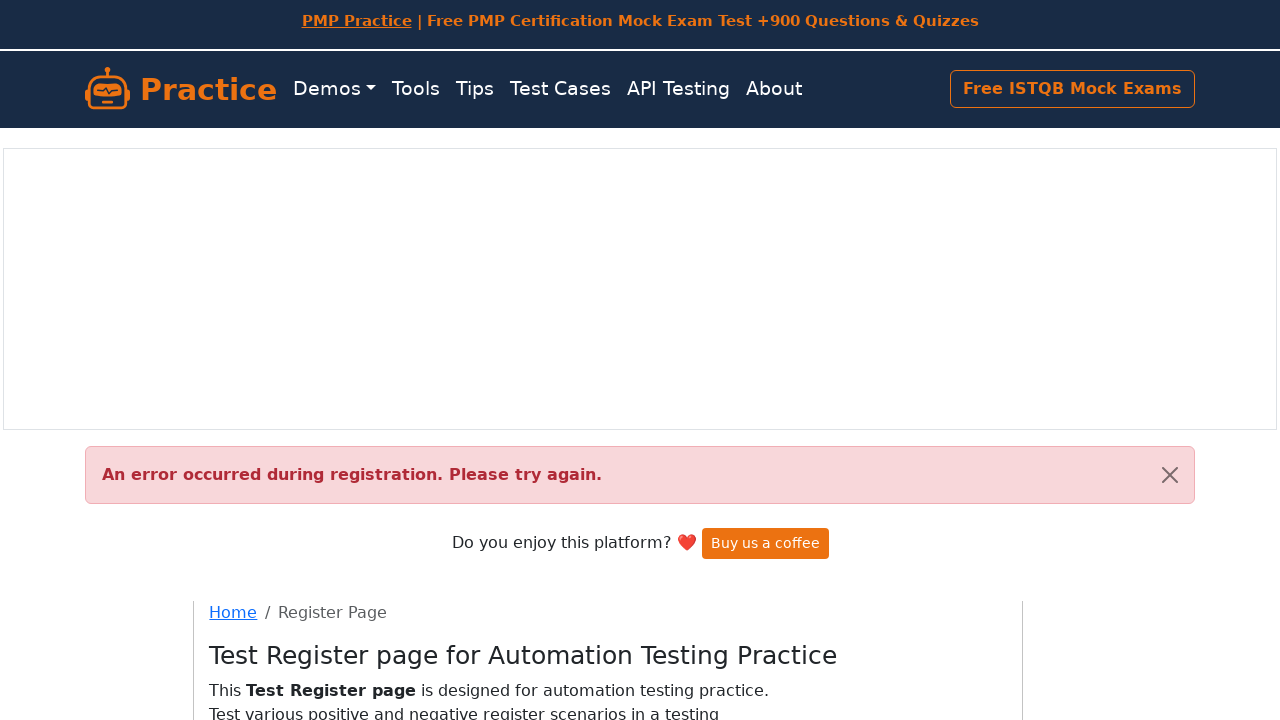

Success message displayed - registration completed
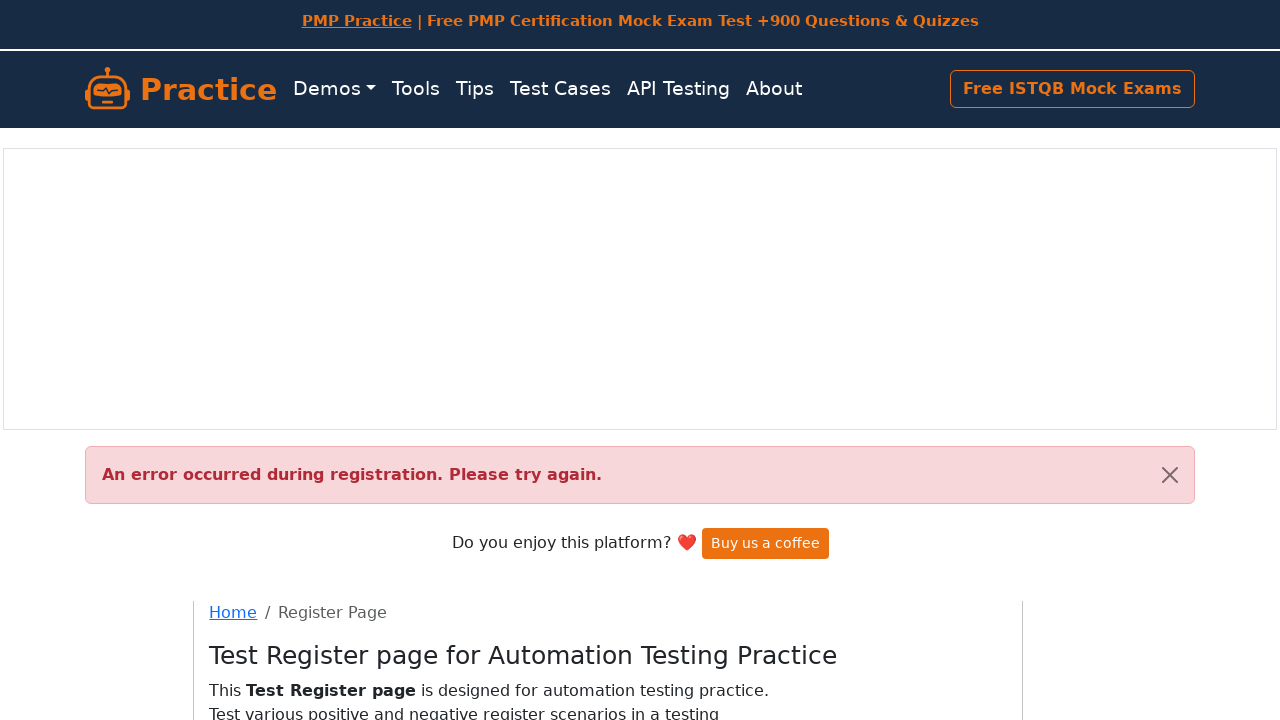

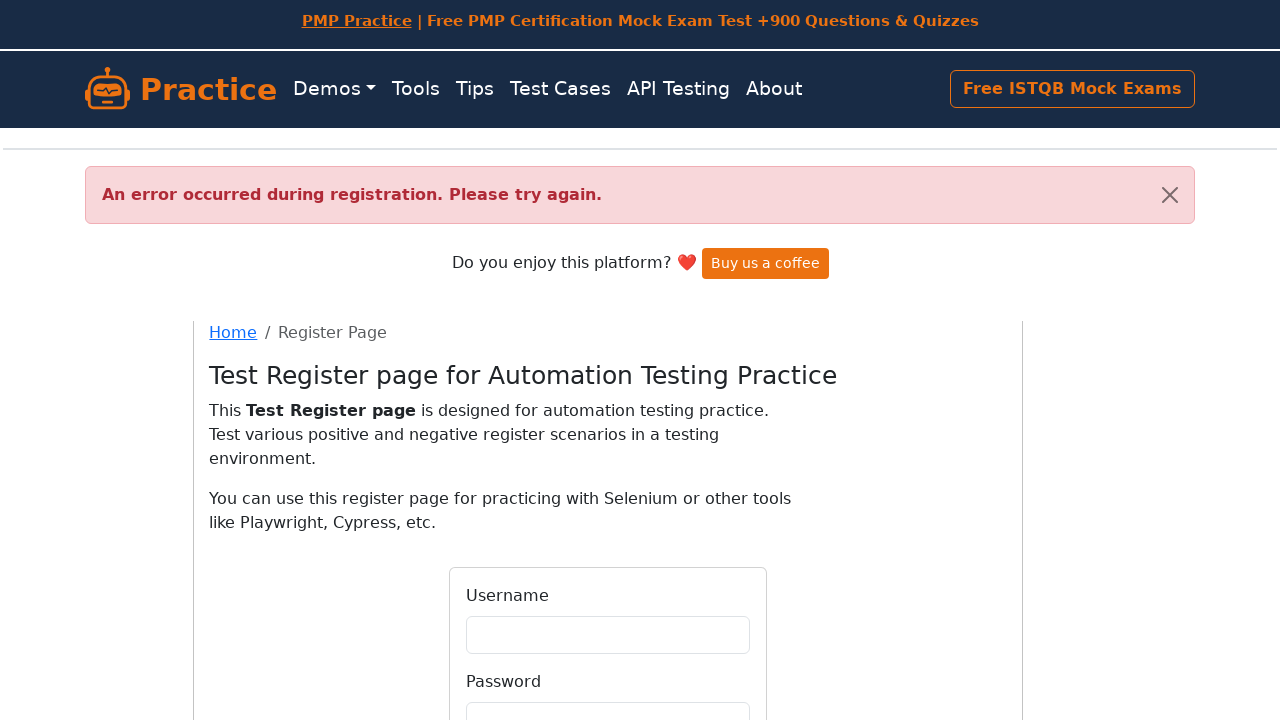